Tests button synchronization by clicking a sequence of buttons (Start, One, Two, Three) that appear after explicit waits, then verifies the final success message is displayed.

Starting URL: https://pragmatictesters.github.io/selenium-synchronization/buttons.html

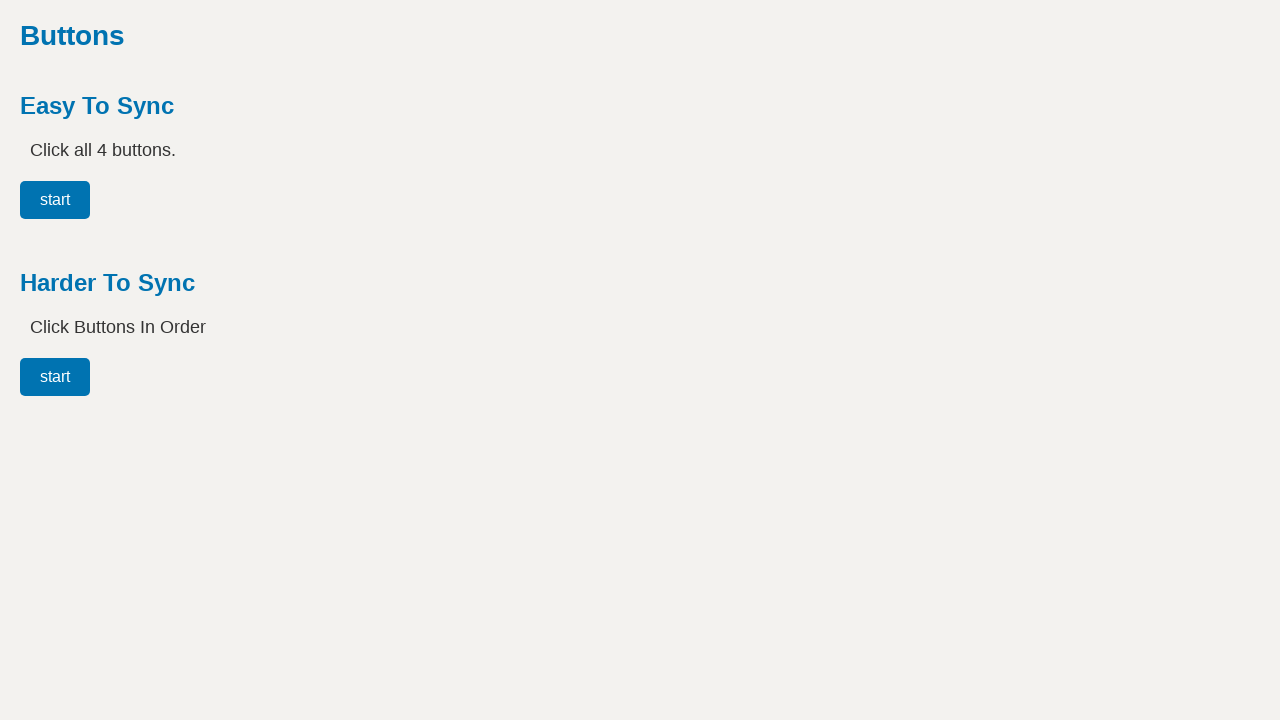

Navigated to button synchronization test page
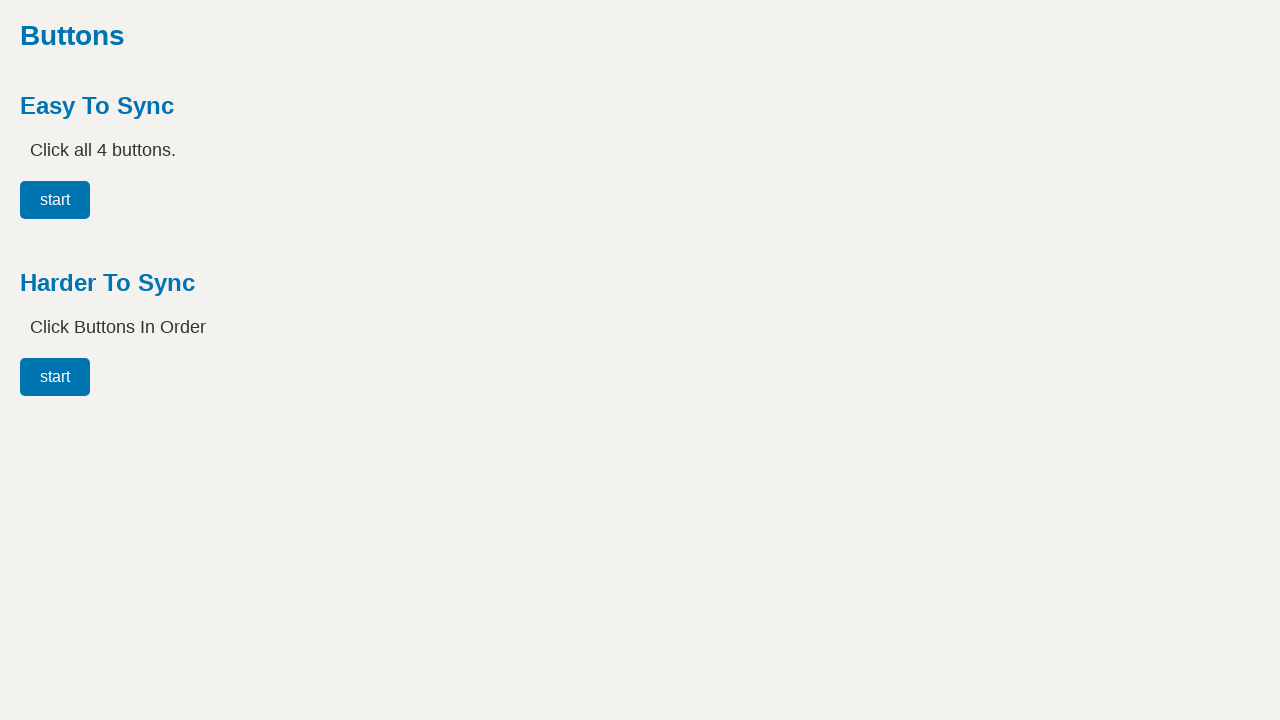

Clicked the Start button at (55, 200) on #easy00
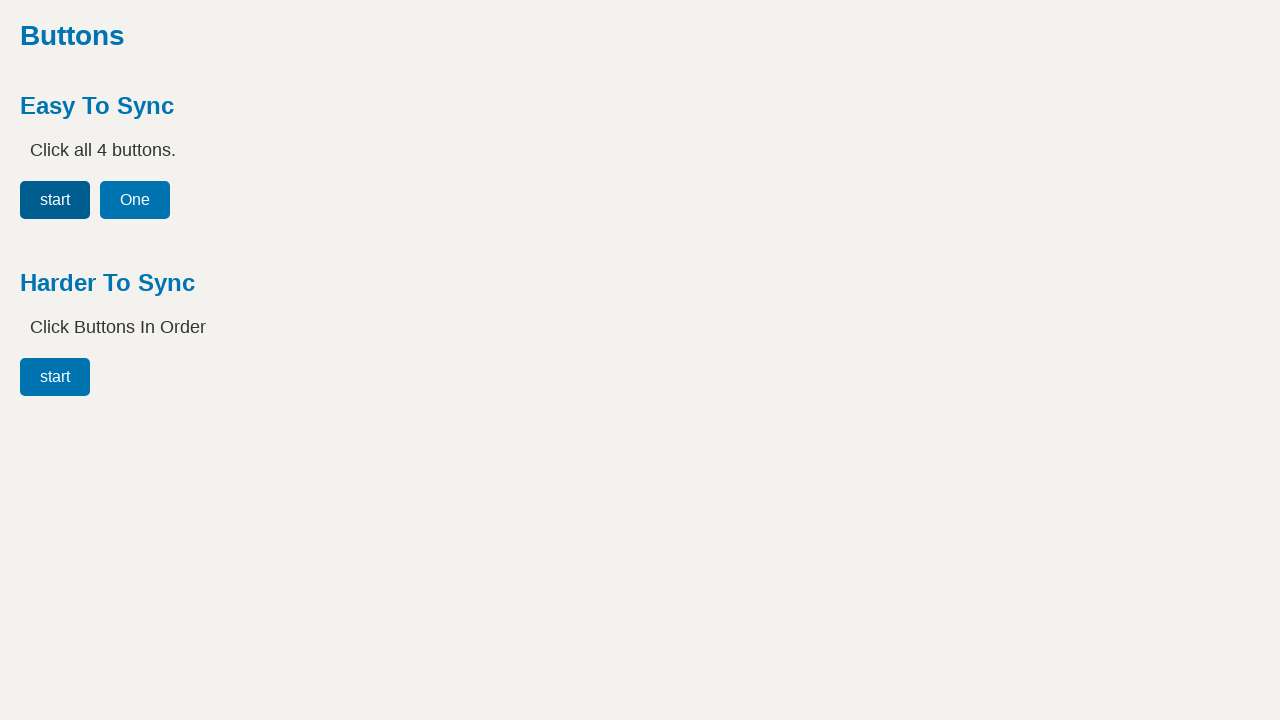

Clicked button One at (135, 200) on #easy01
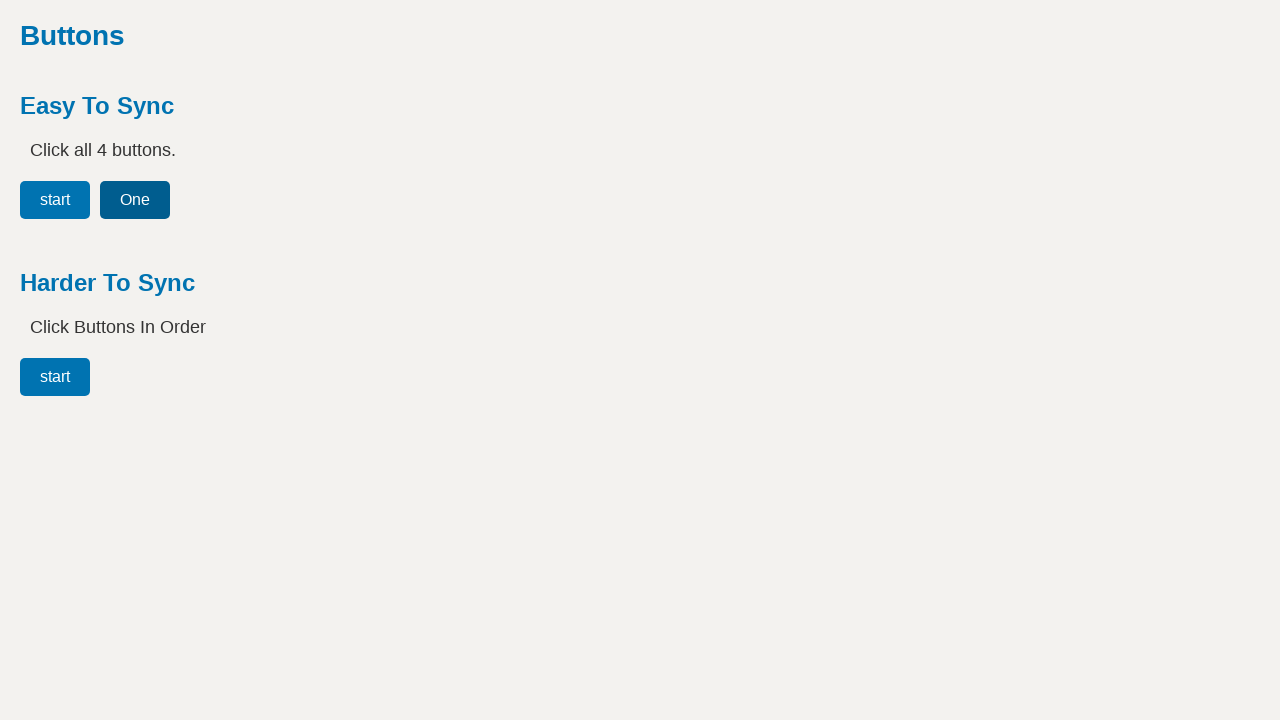

Clicked button Two at (215, 200) on #easy02
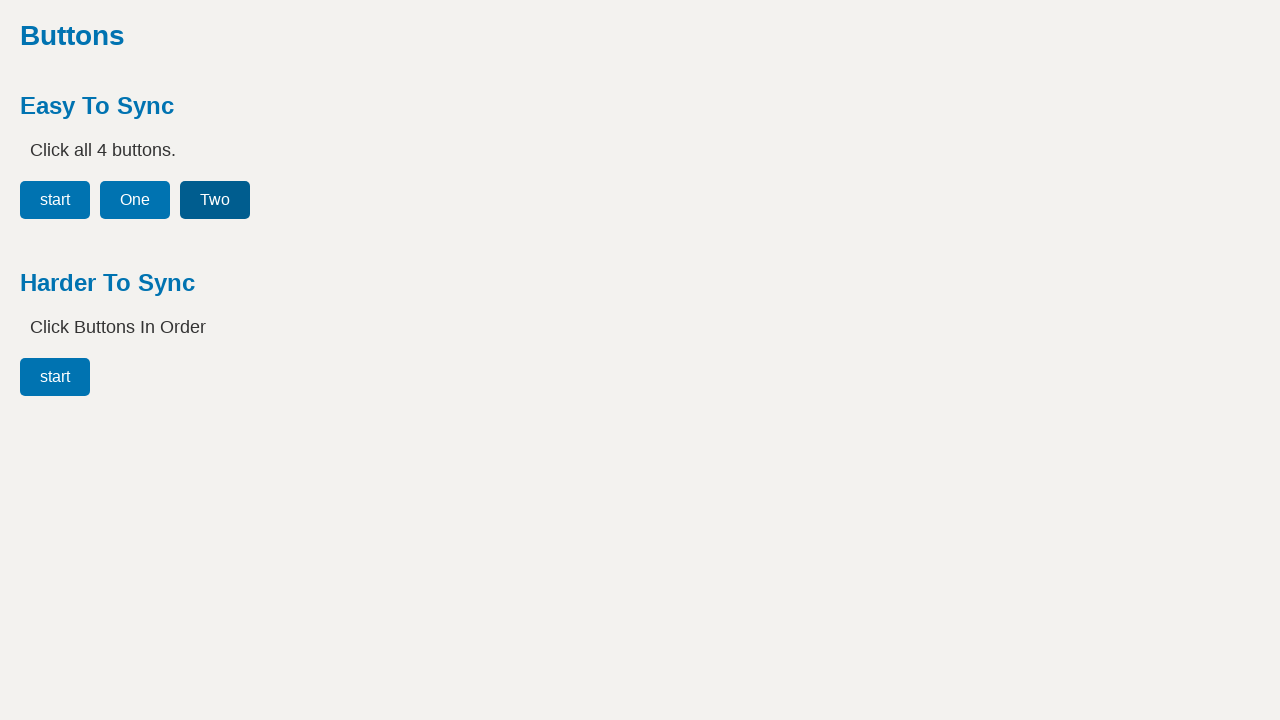

Clicked button Three at (301, 200) on #easy03
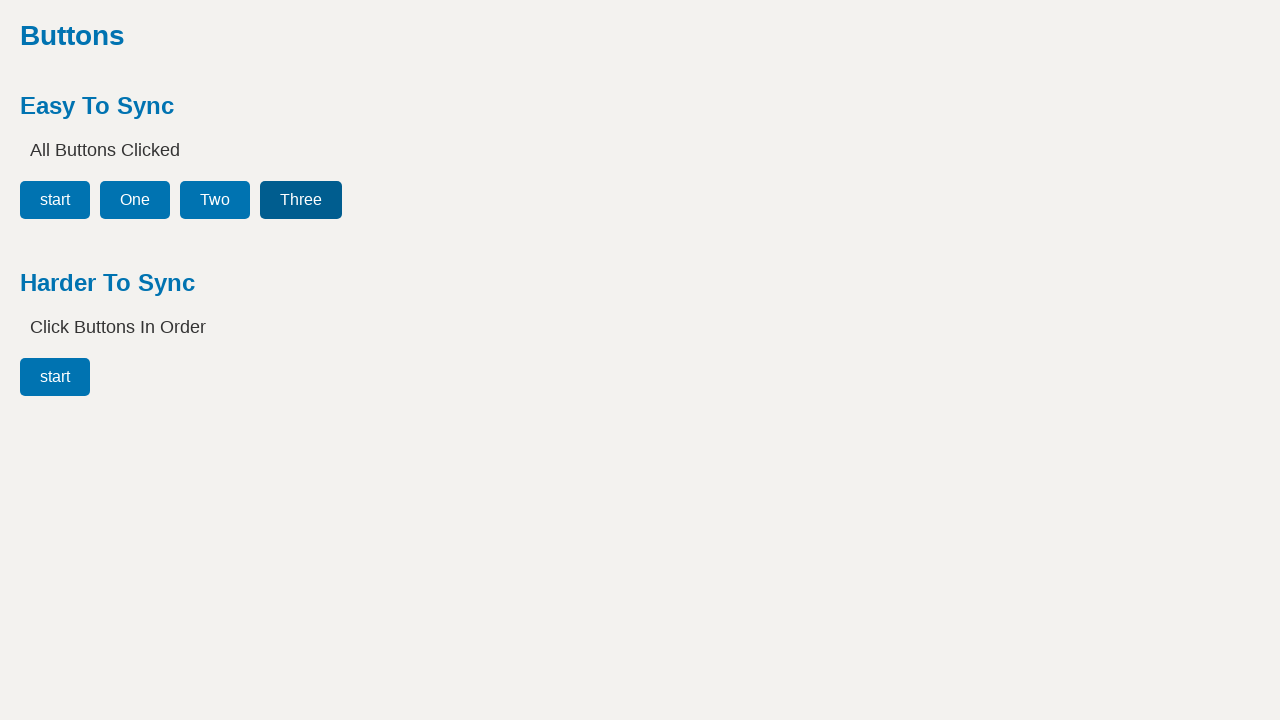

Success message element is now visible
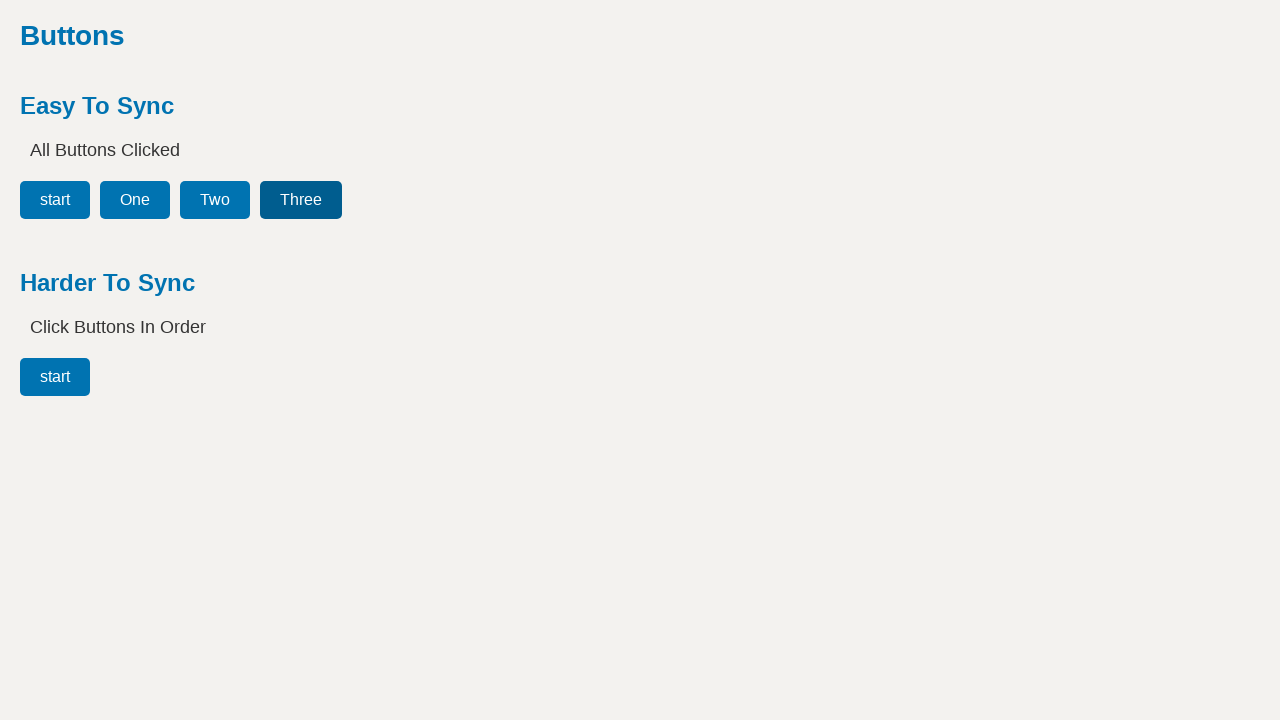

Verified that success message displays 'All Buttons Clicked'
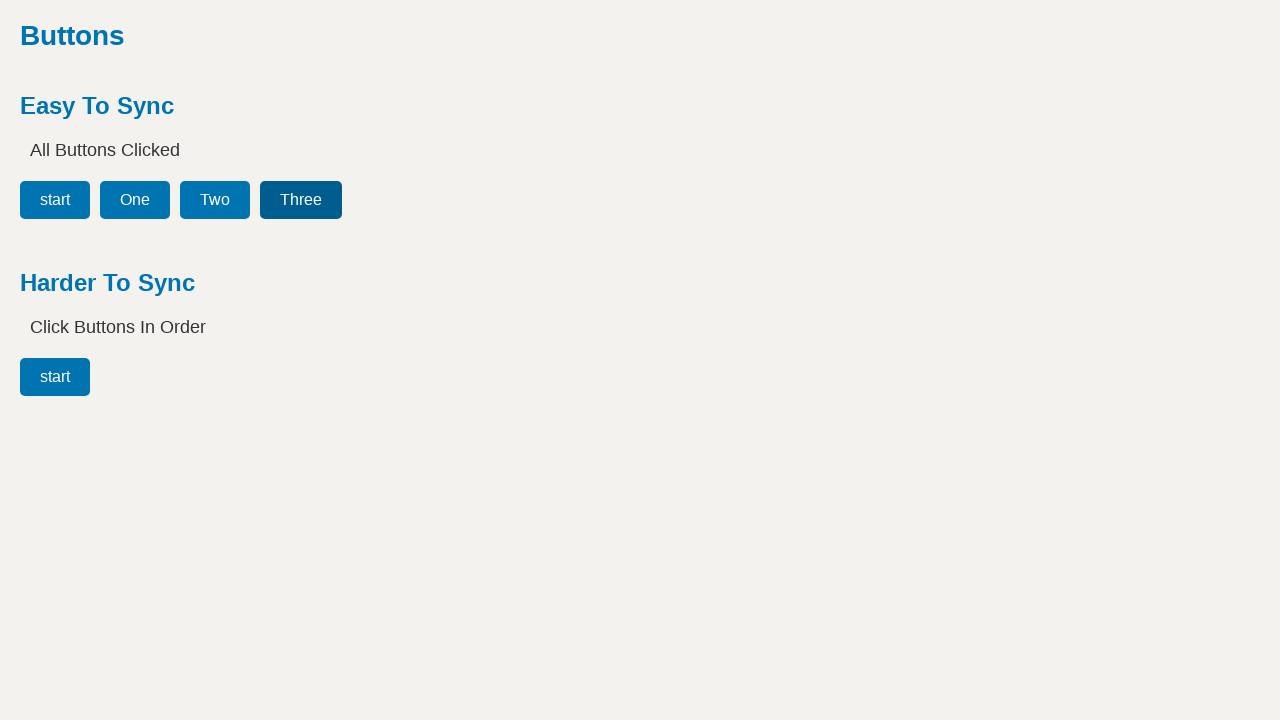

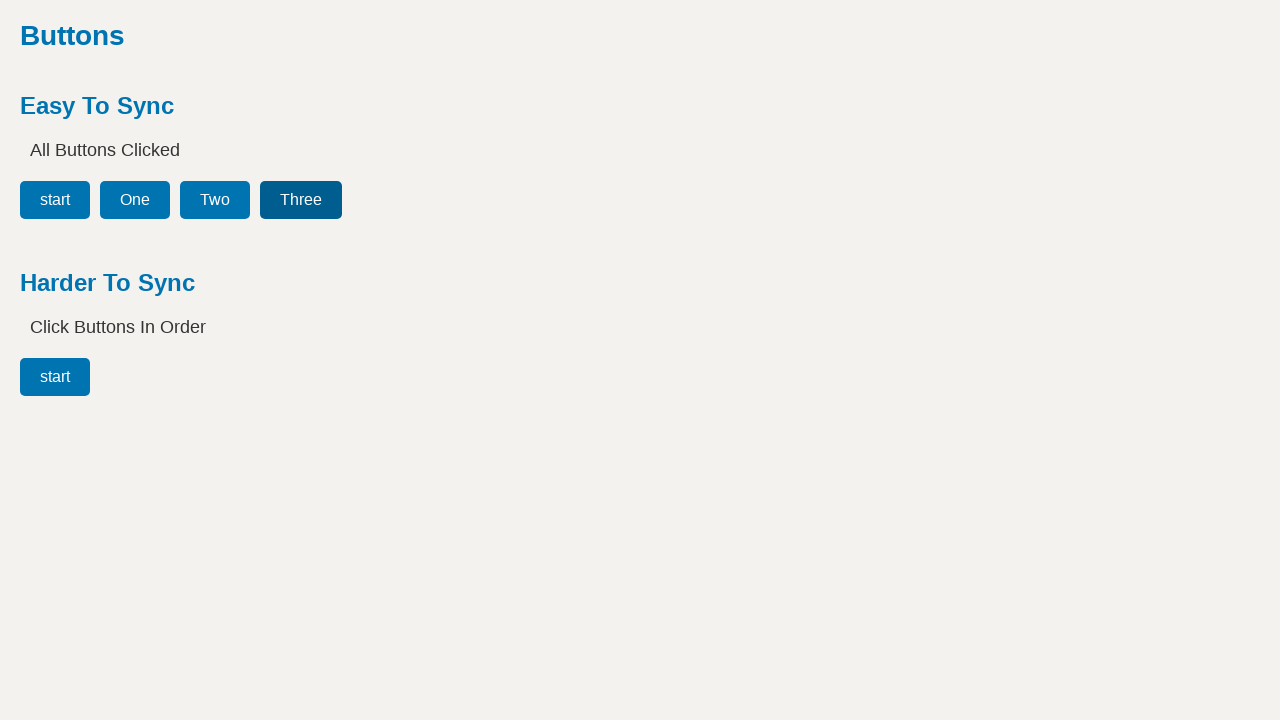